Clicks the third footer link using XPath selector

Starting URL: https://pelotainvernal.com/

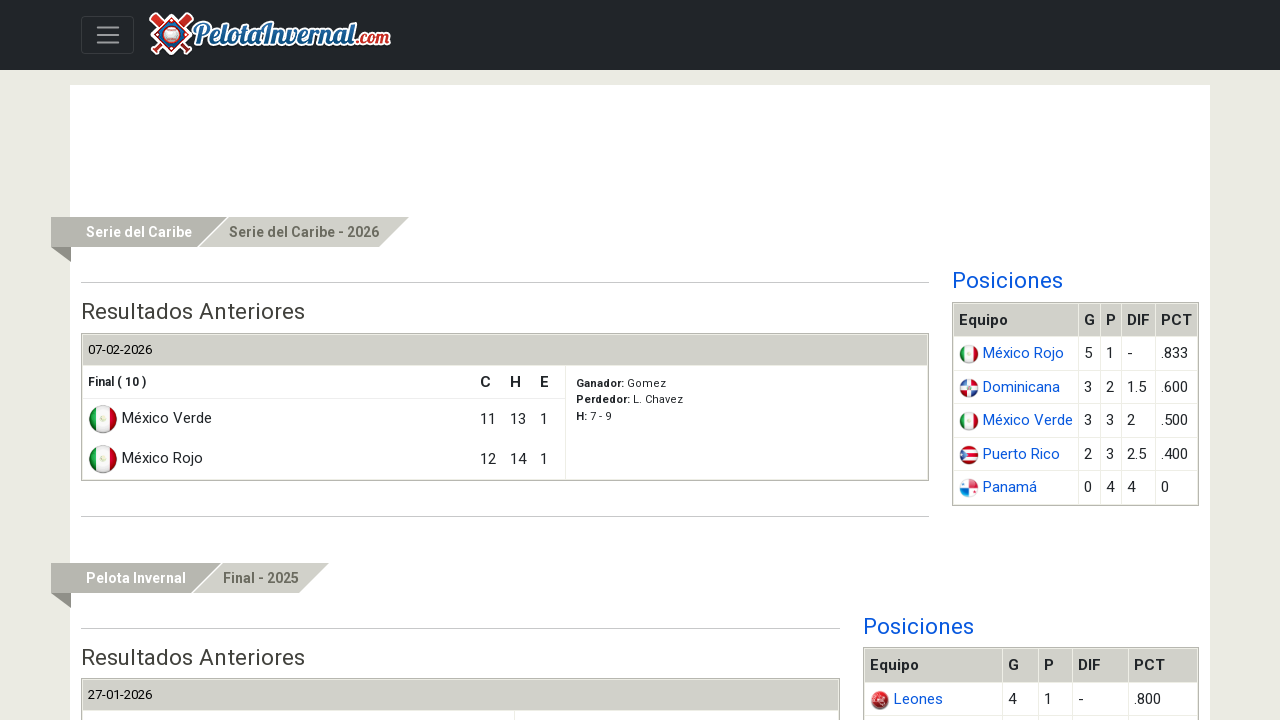

Clicked the third footer link using XPath selector at (363, 681) on xpath=/html/body/footer/div/ul/li[3]/a
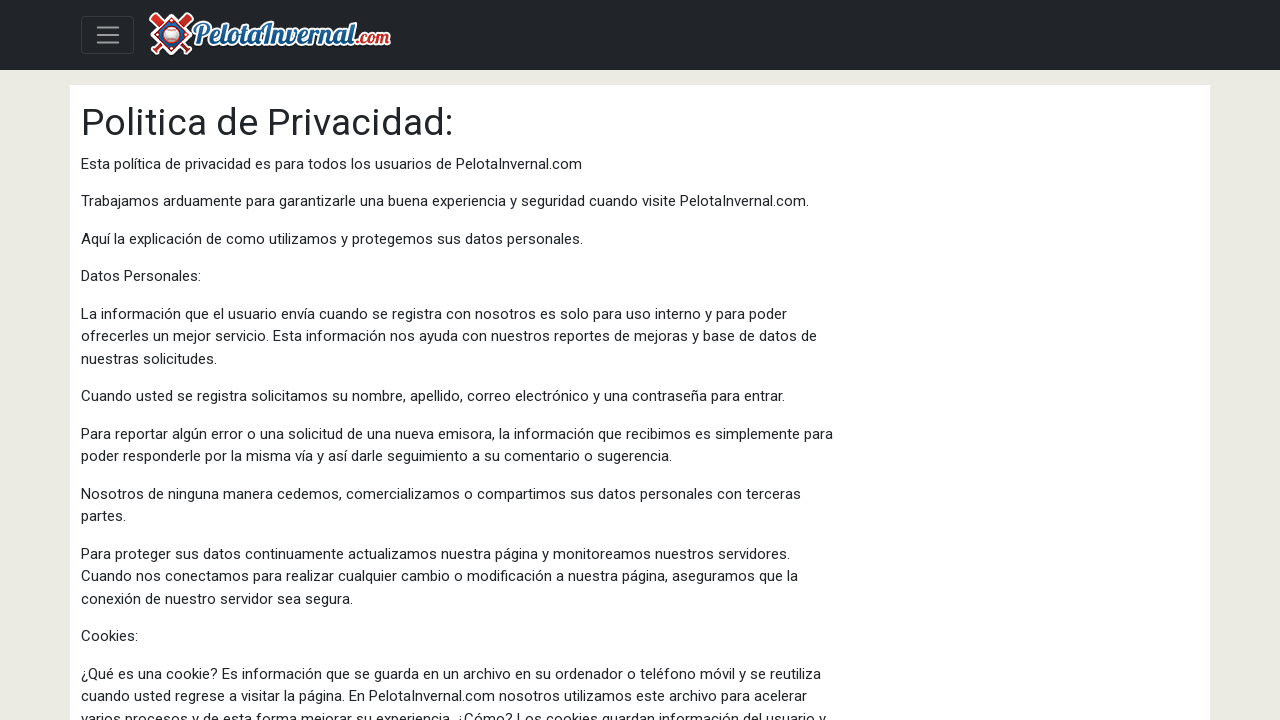

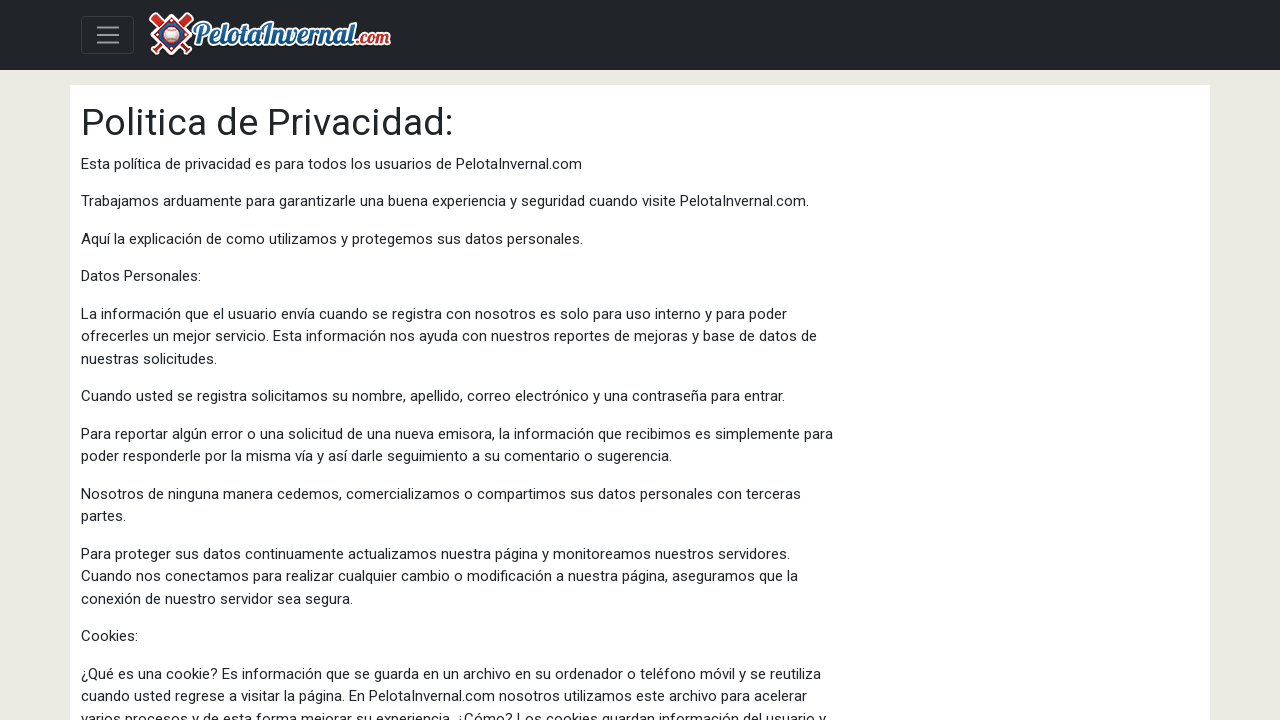